Tests drag and drop functionality by dragging element from column A to column B

Starting URL: https://practice.expandtesting.com/drag-and-drop

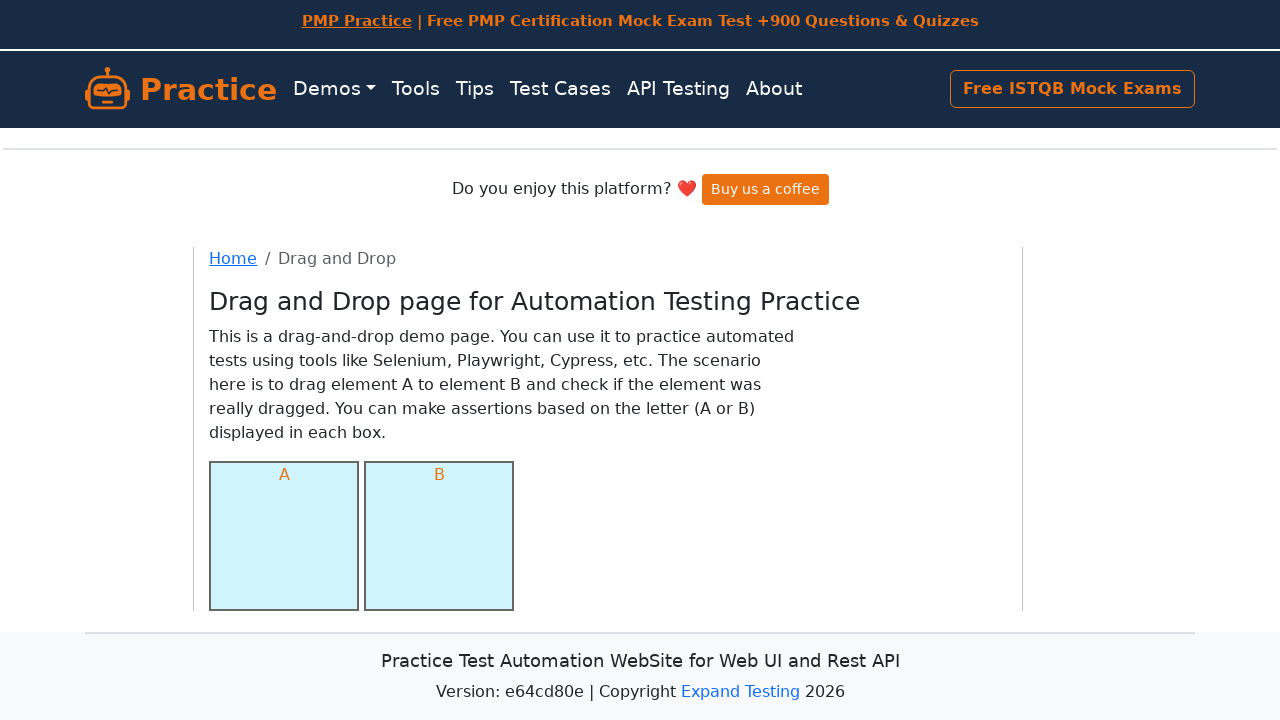

Located source element in column A
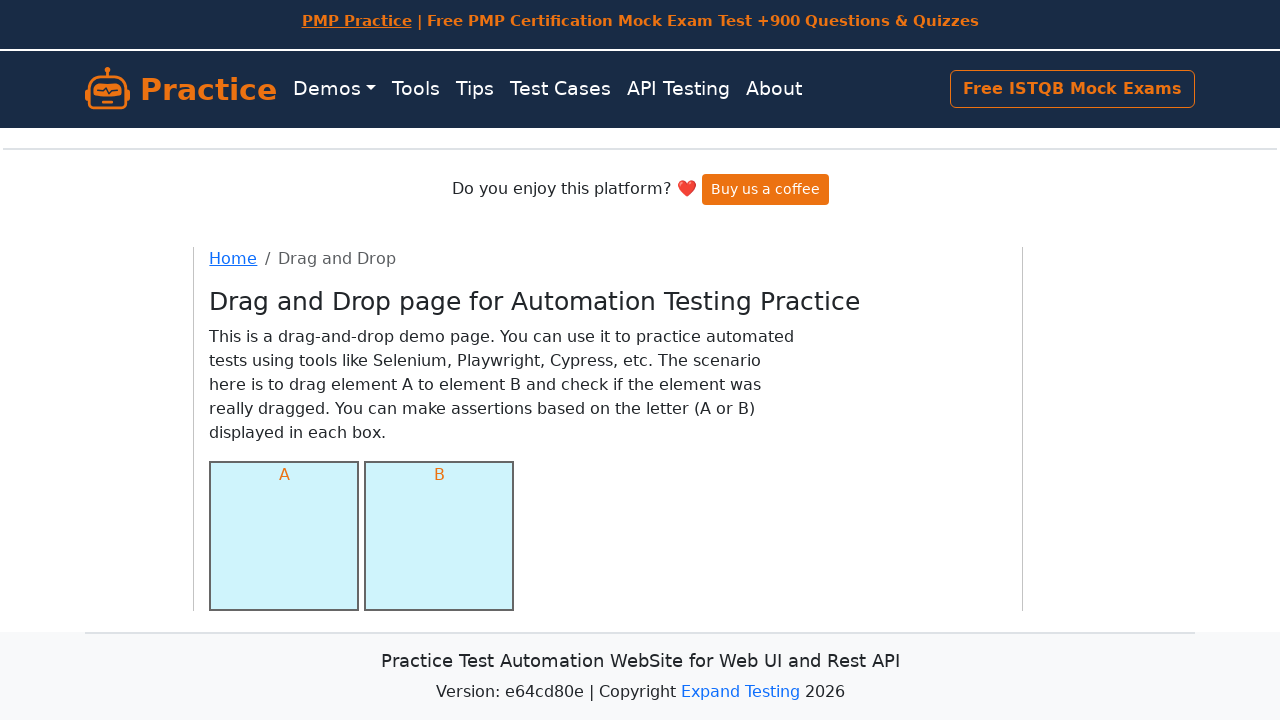

Located target element in column B
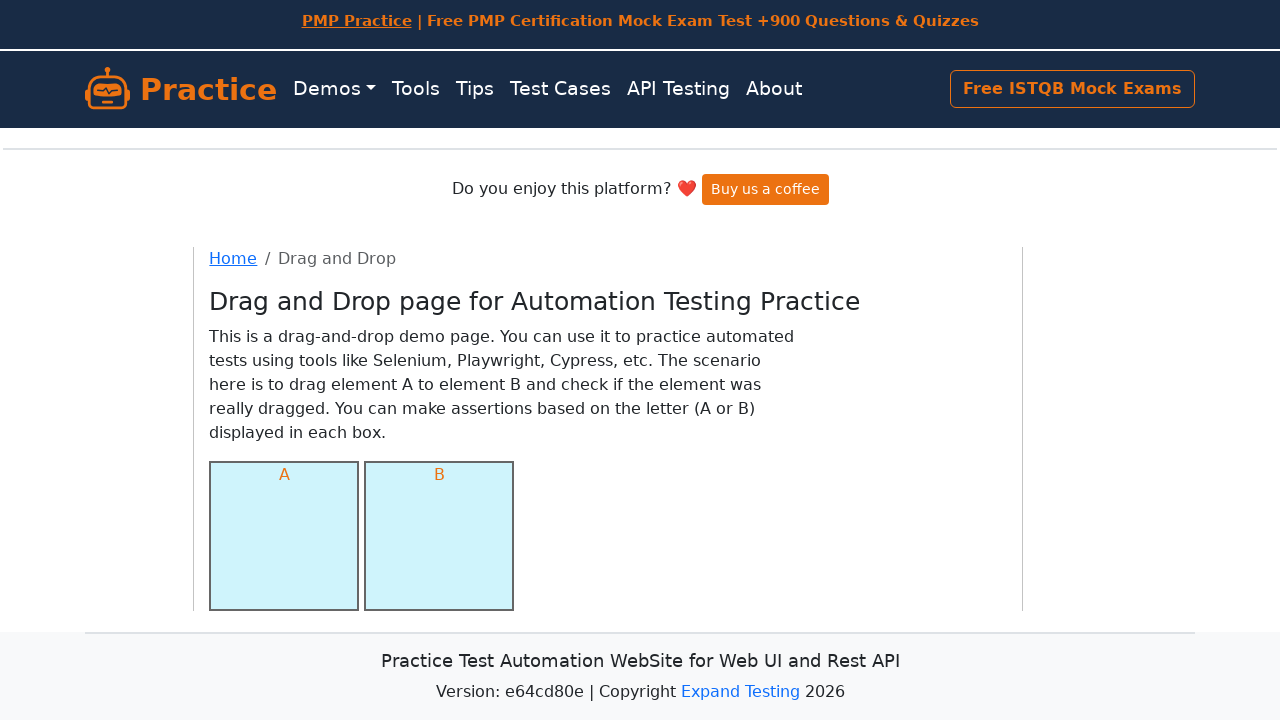

Dragged element from column A to column B at (439, 536)
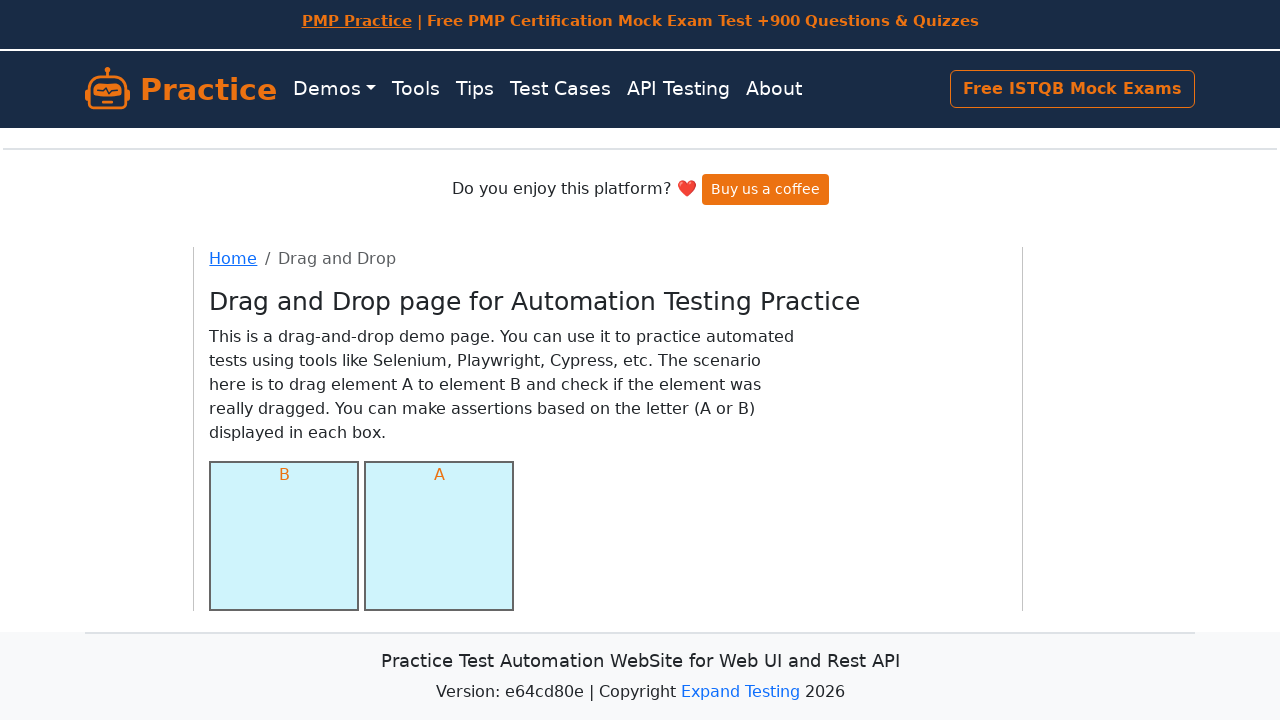

Waited for drag and drop operation to complete
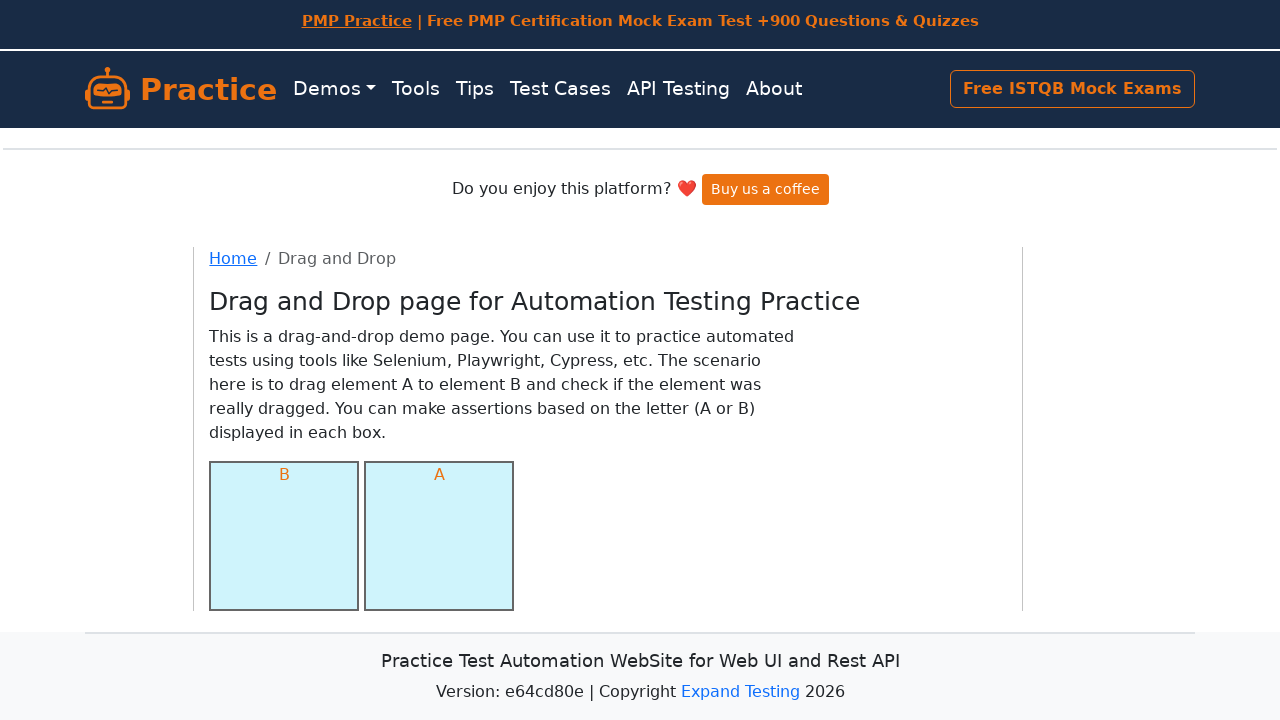

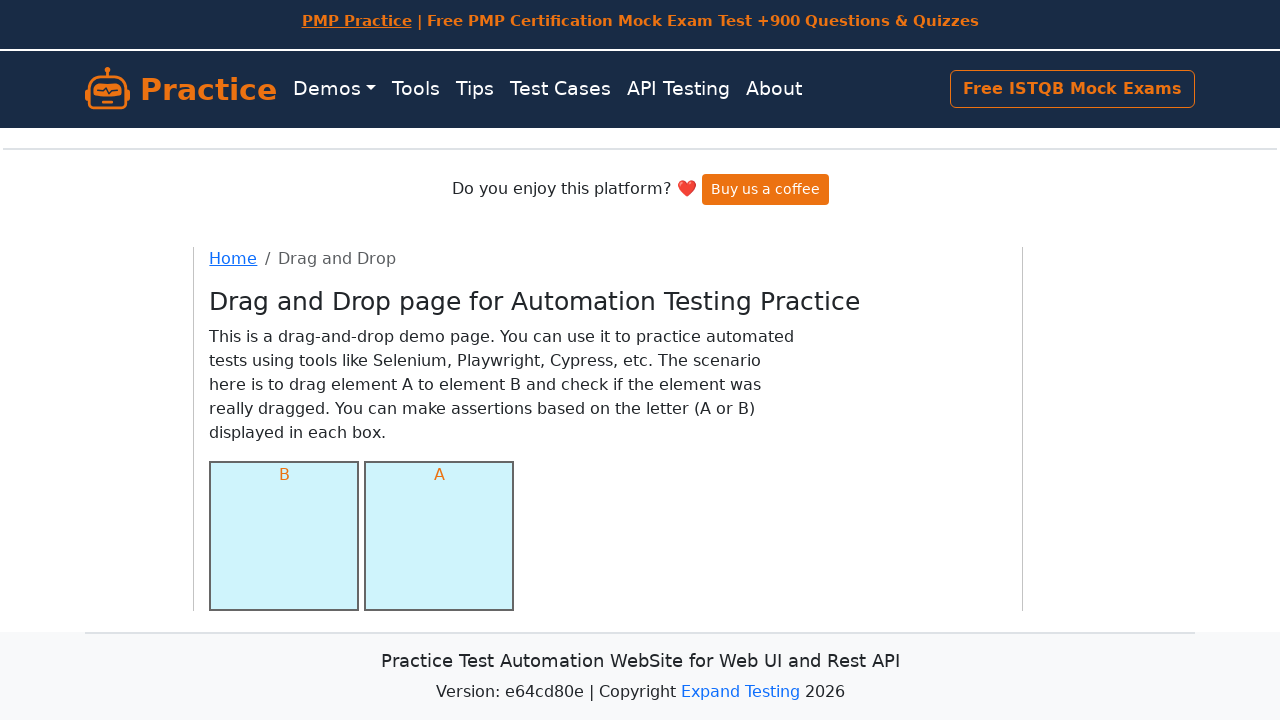